Searches for trains between two Indian railway stations (Chennai Central to Nemilicheri) by entering station codes, selecting date sort option, and waiting for results to load.

Starting URL: https://erail.in/

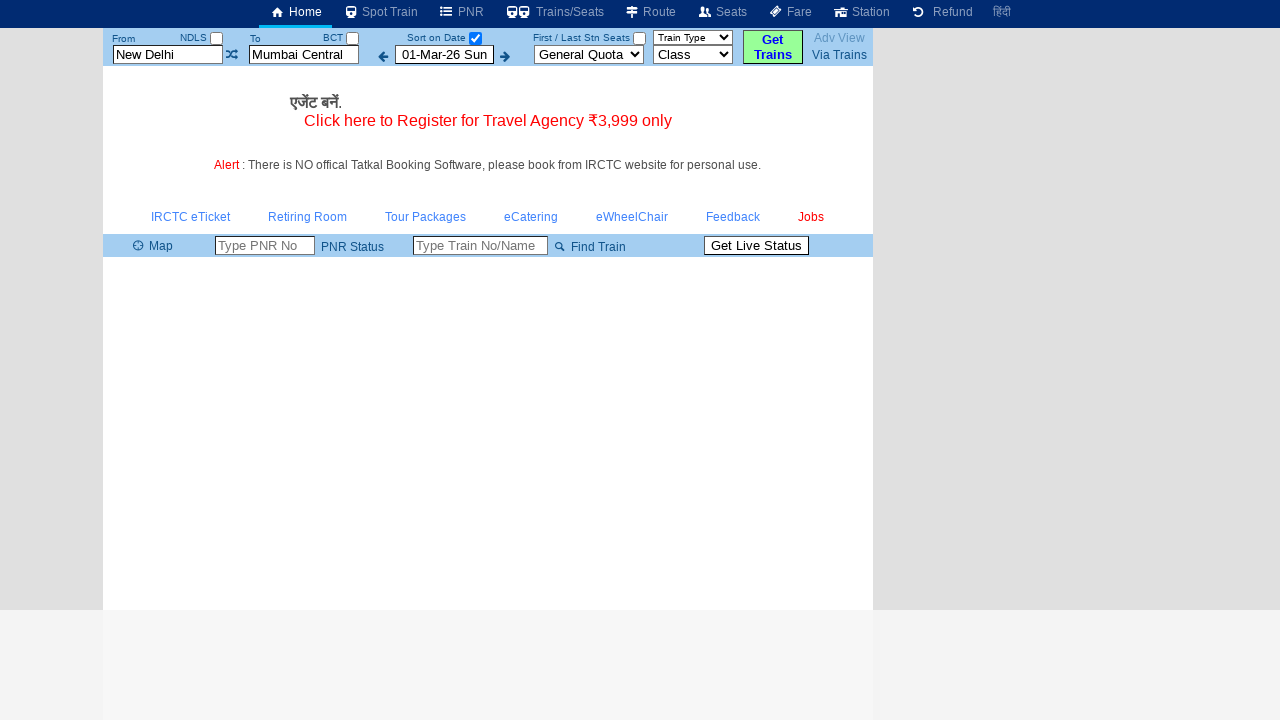

Cleared the 'From' station field on #txtStationFrom
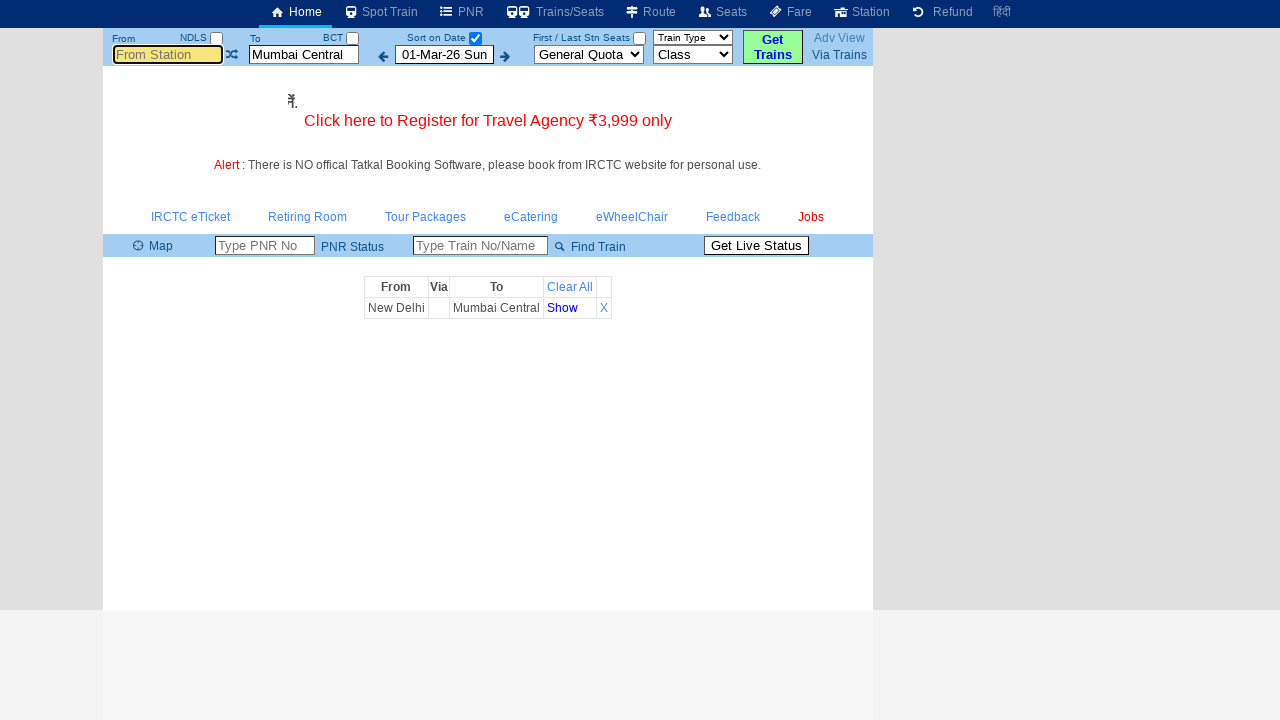

Entered 'MAS' (Chennai Central) as the 'From' station code on #txtStationFrom
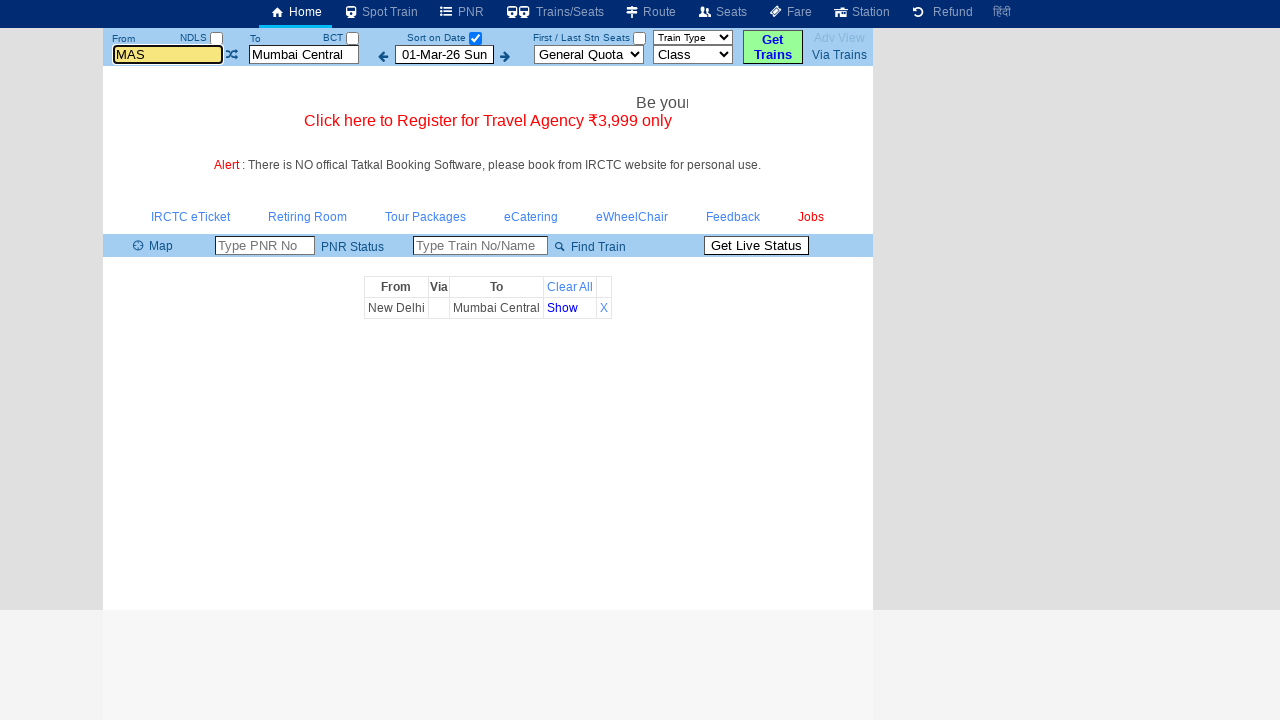

Waited 1 second for station autocomplete
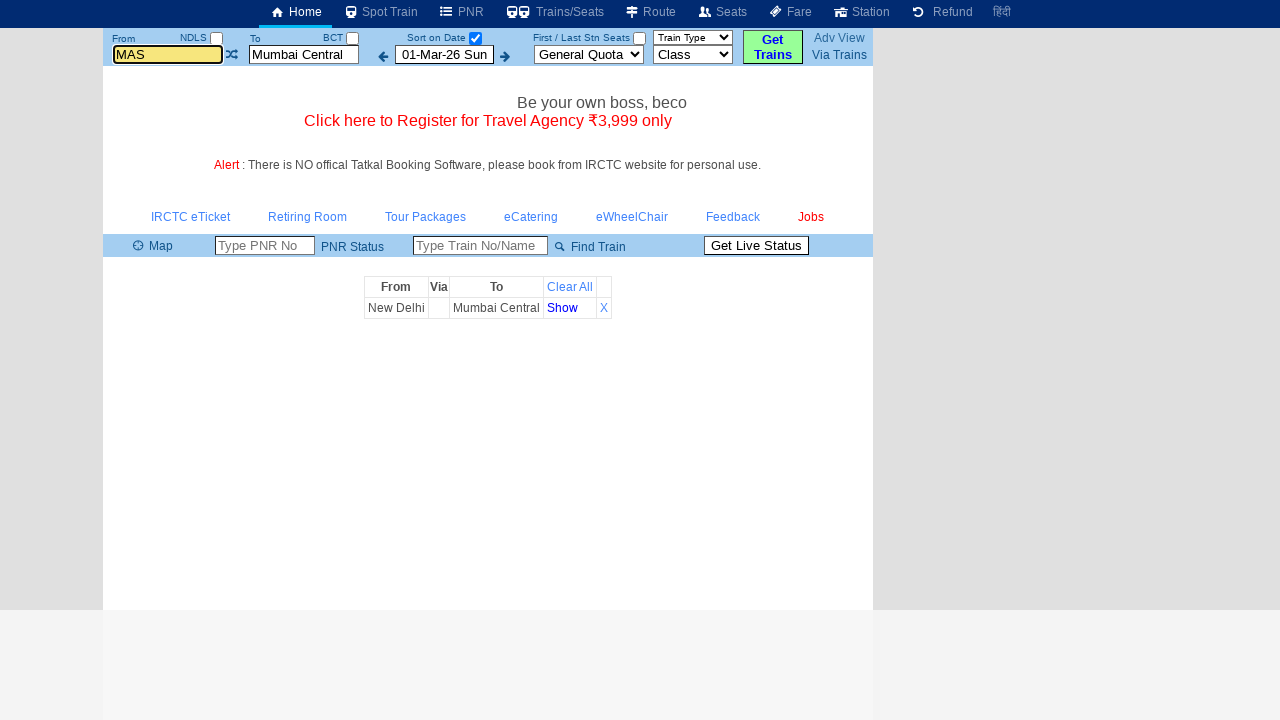

Pressed Enter to confirm 'From' station selection on #txtStationFrom
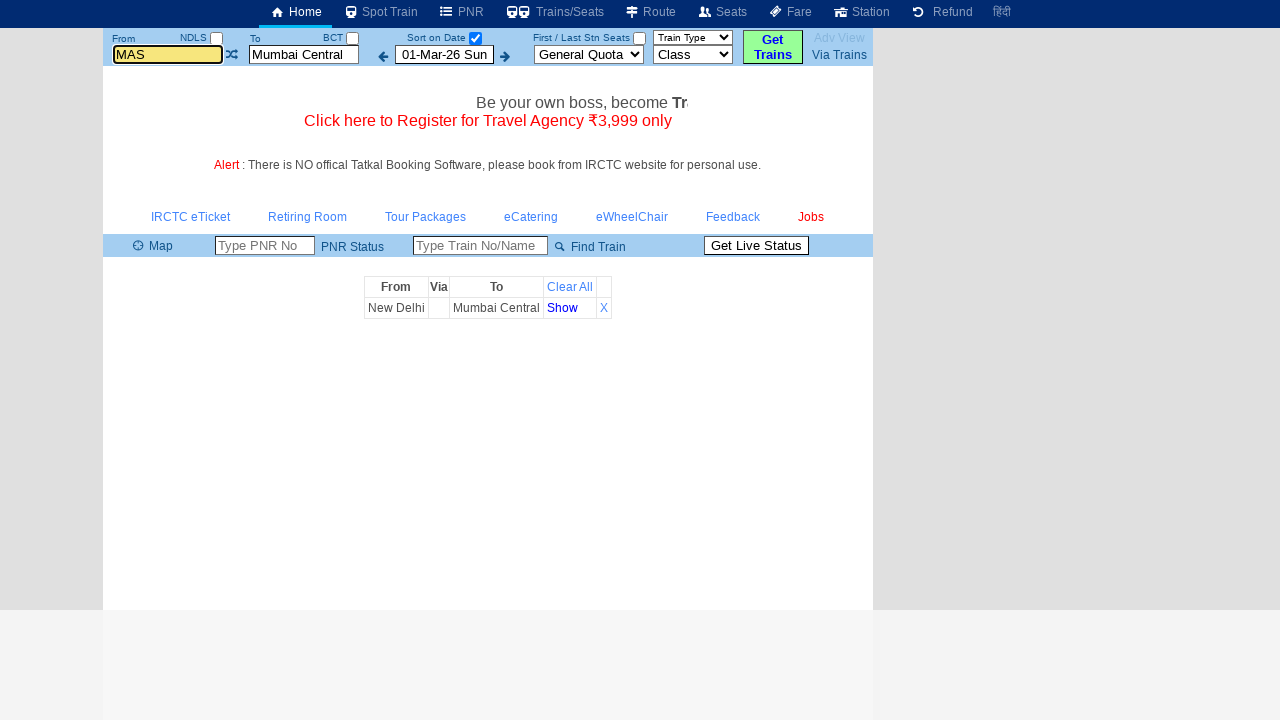

Cleared the 'To' station field on #txtStationTo
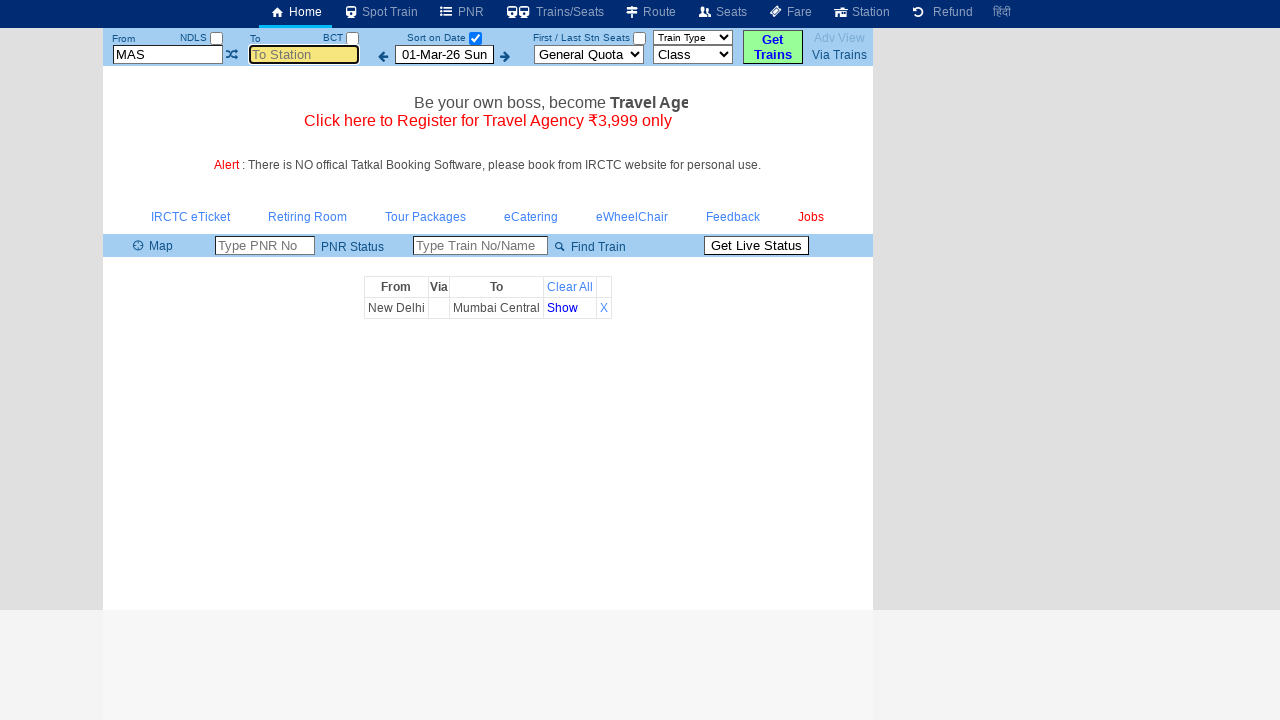

Entered 'NMKL' (Nemilicheri) as the 'To' station code on #txtStationTo
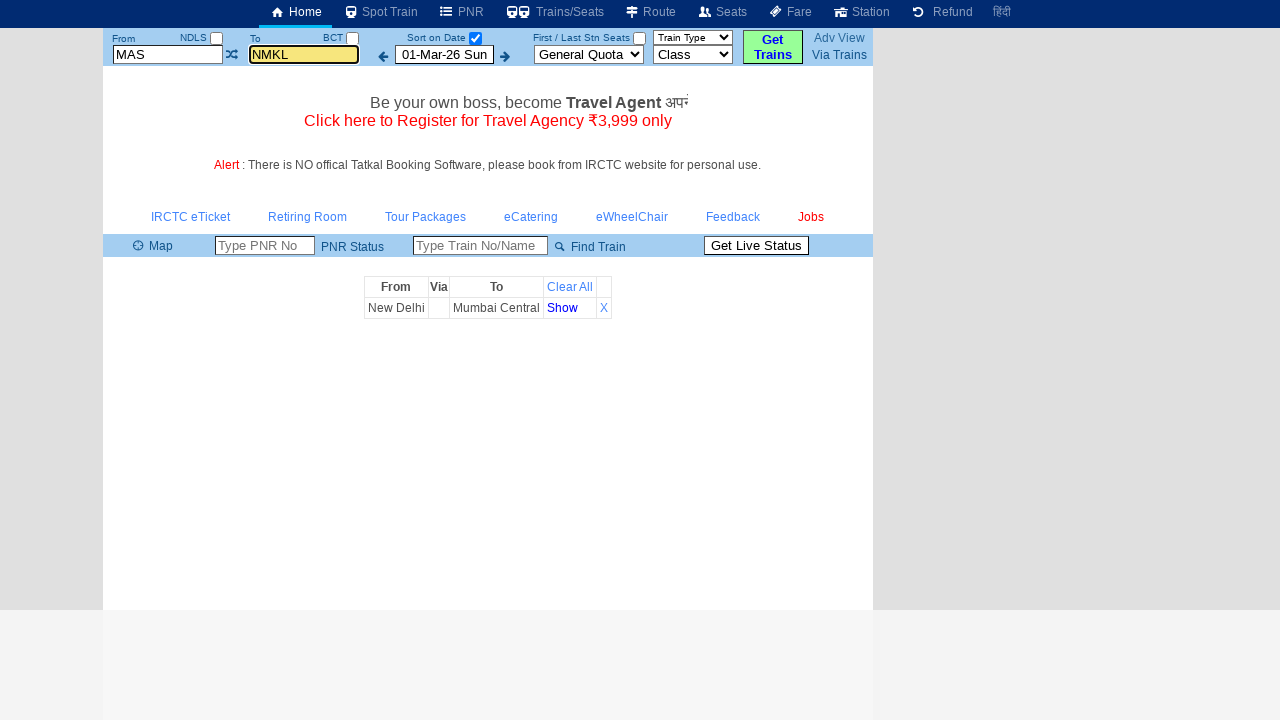

Waited 1 second for station autocomplete
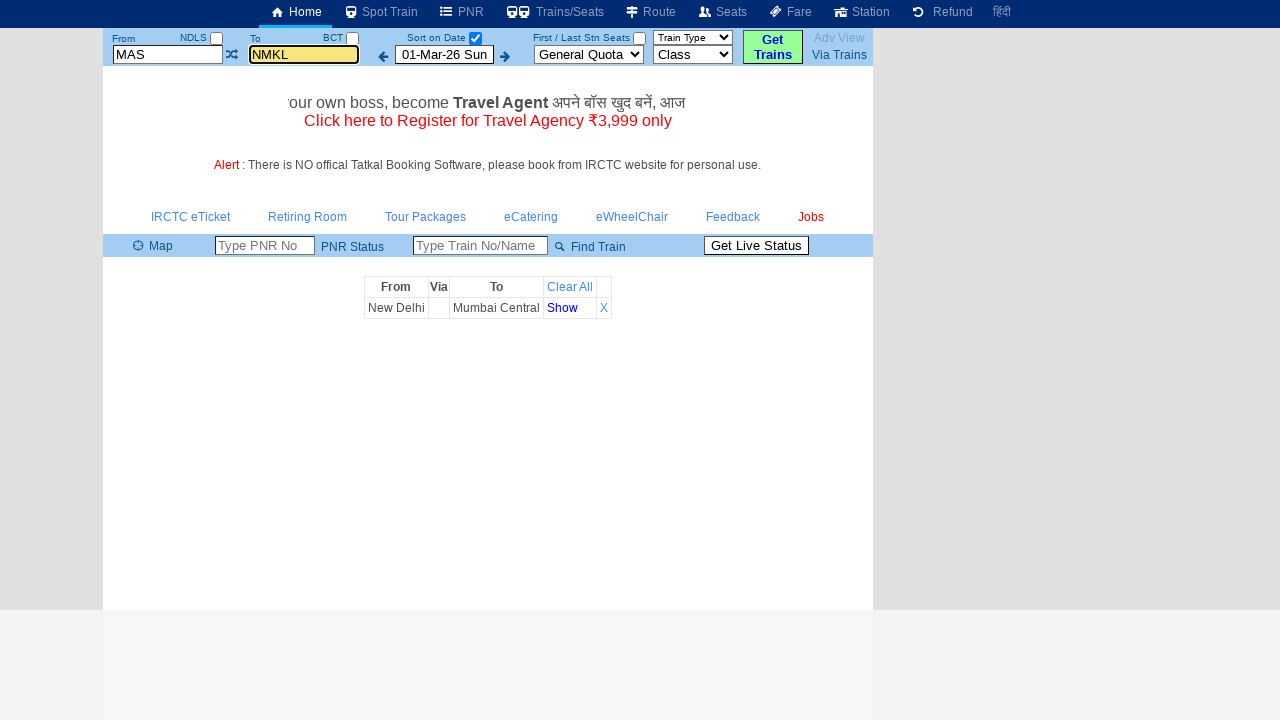

Pressed Enter to confirm 'To' station selection on #txtStationTo
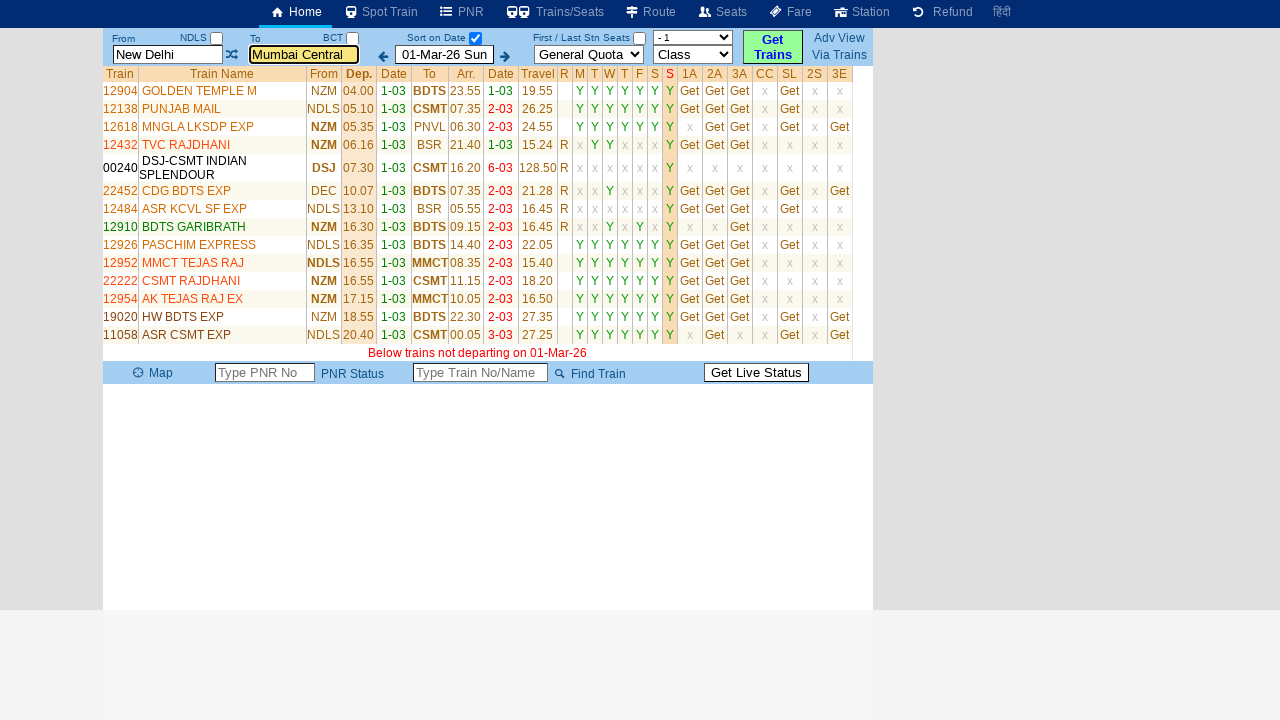

Clicked on 'Sort On Date' checkbox to enable date sorting at (475, 38) on #chkSelectDateOnly
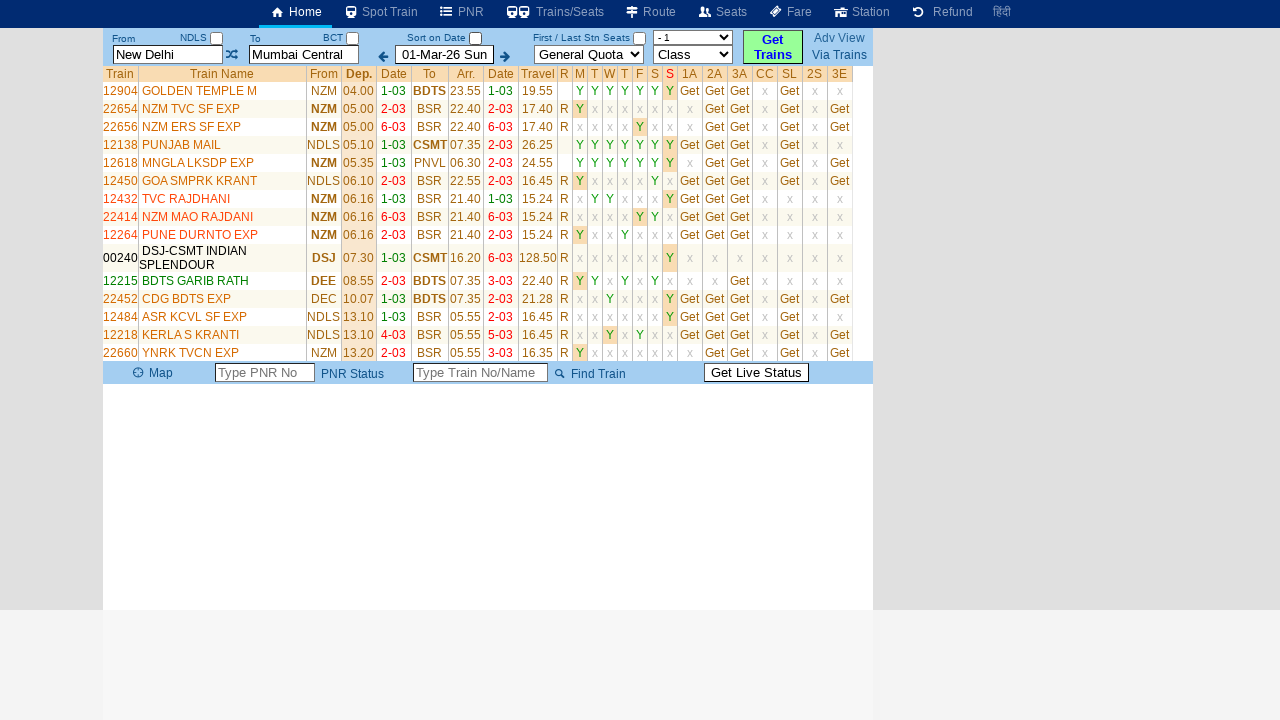

Train results table loaded successfully
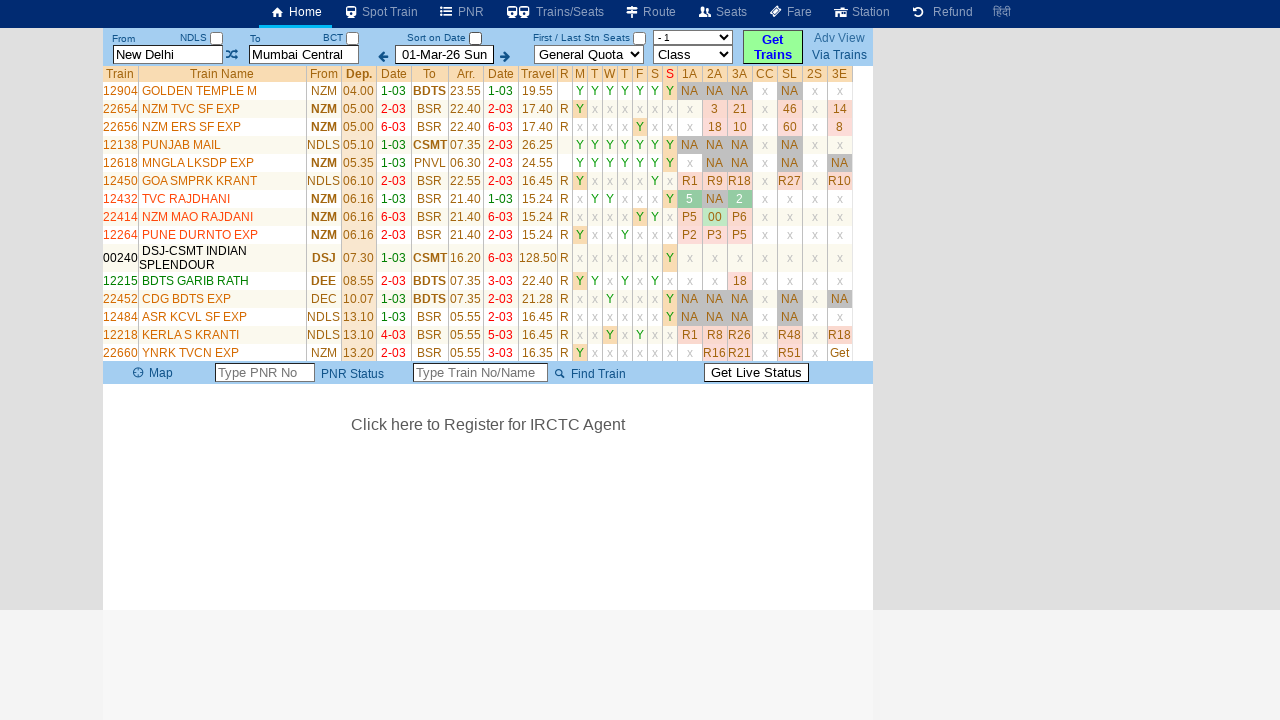

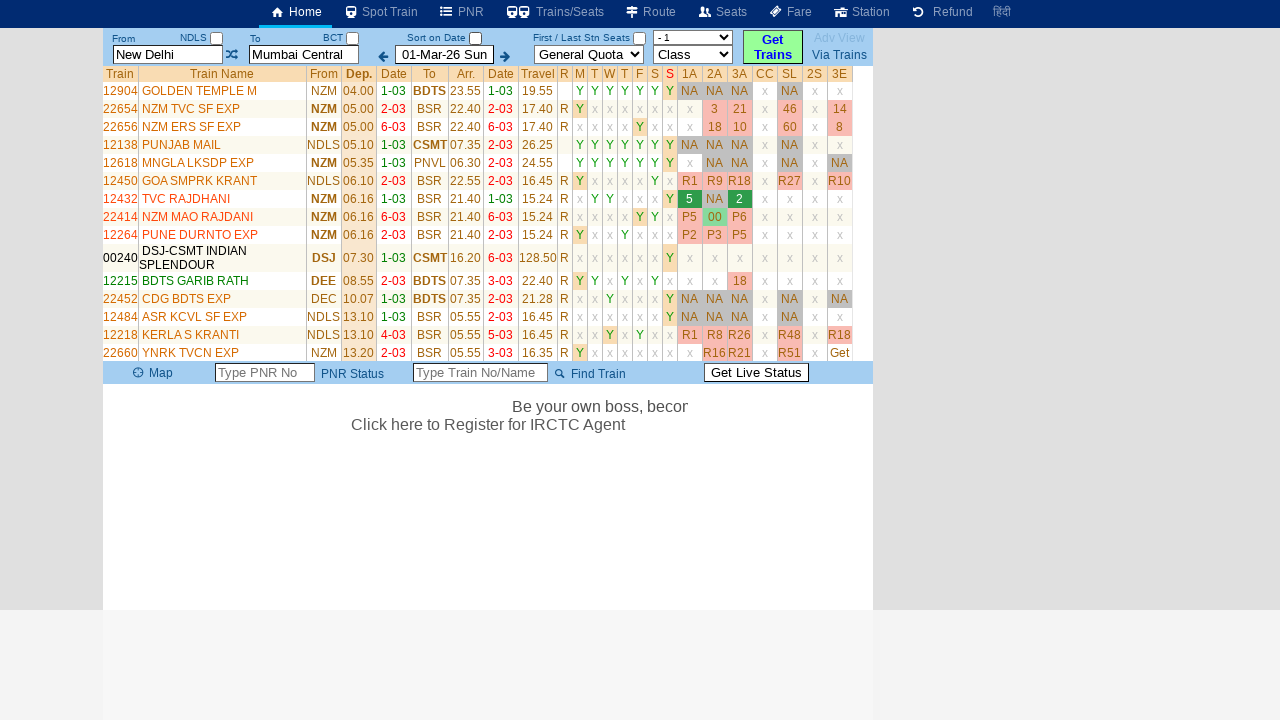